Navigates to OrangeHRM demo login page and verifies the Login button element is present on the page

Starting URL: https://opensource-demo.orangehrmlive.com

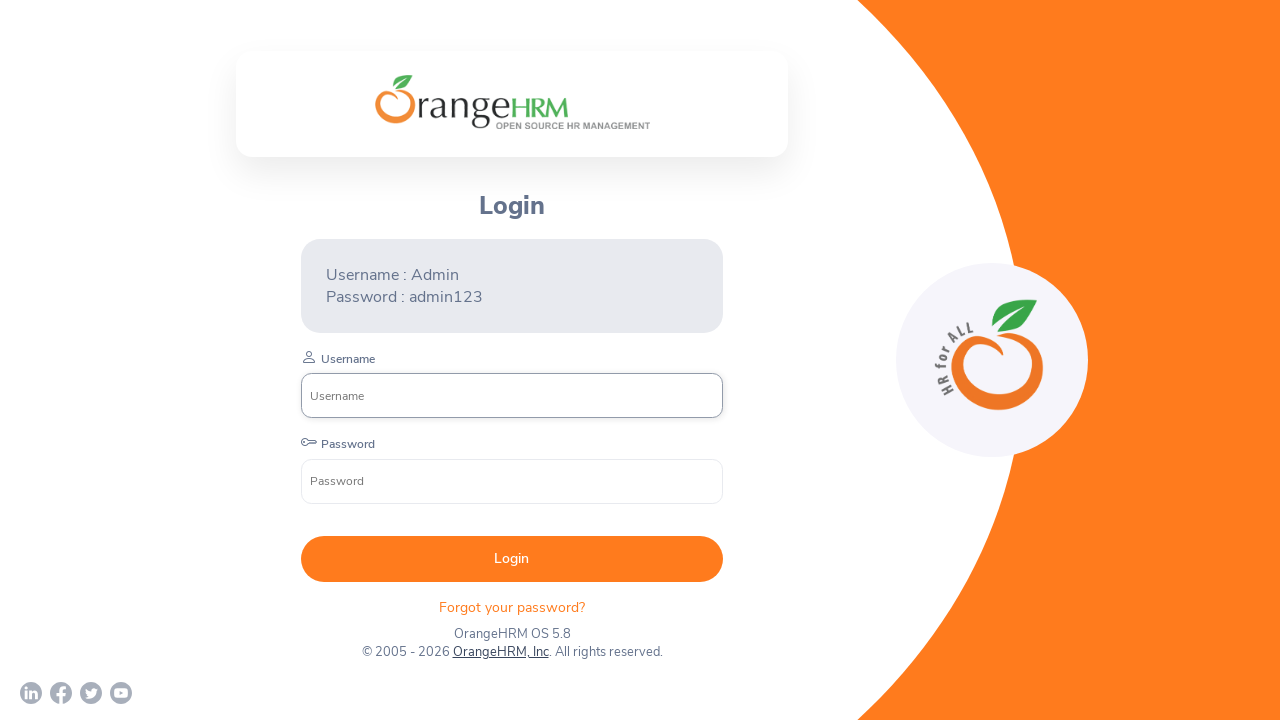

Waited for Login button to be present on the page
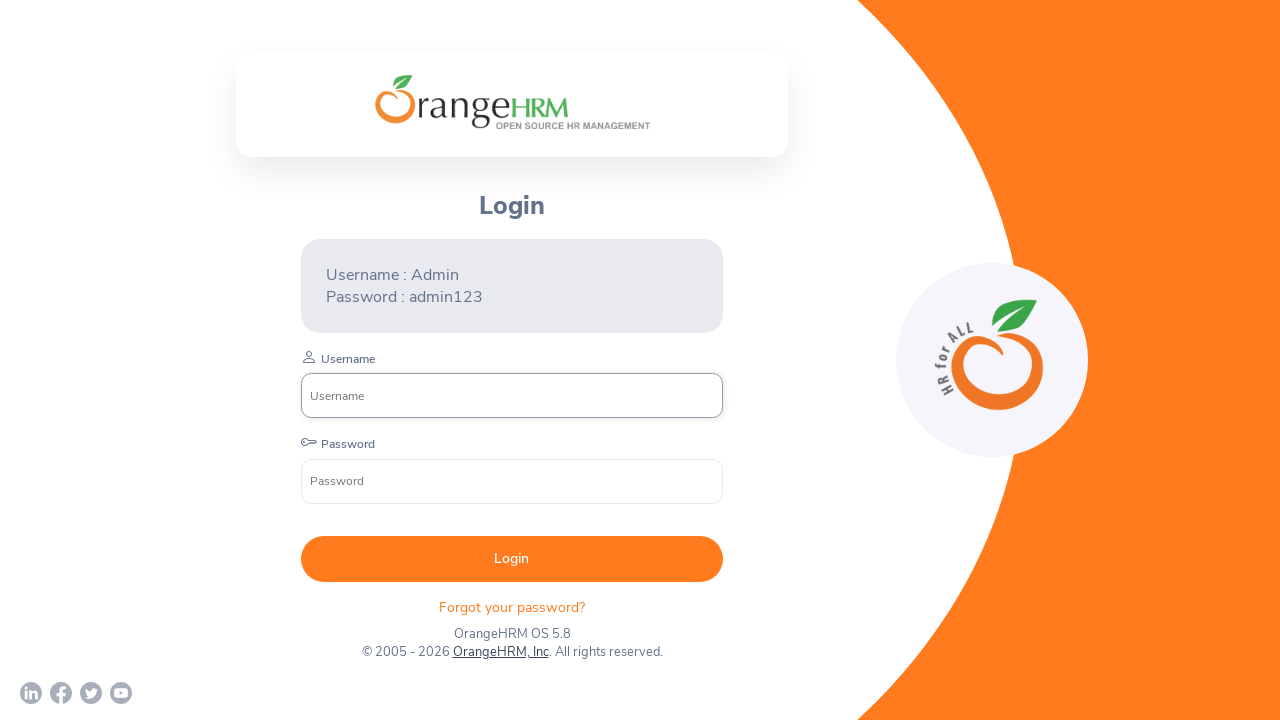

Located the Login button element
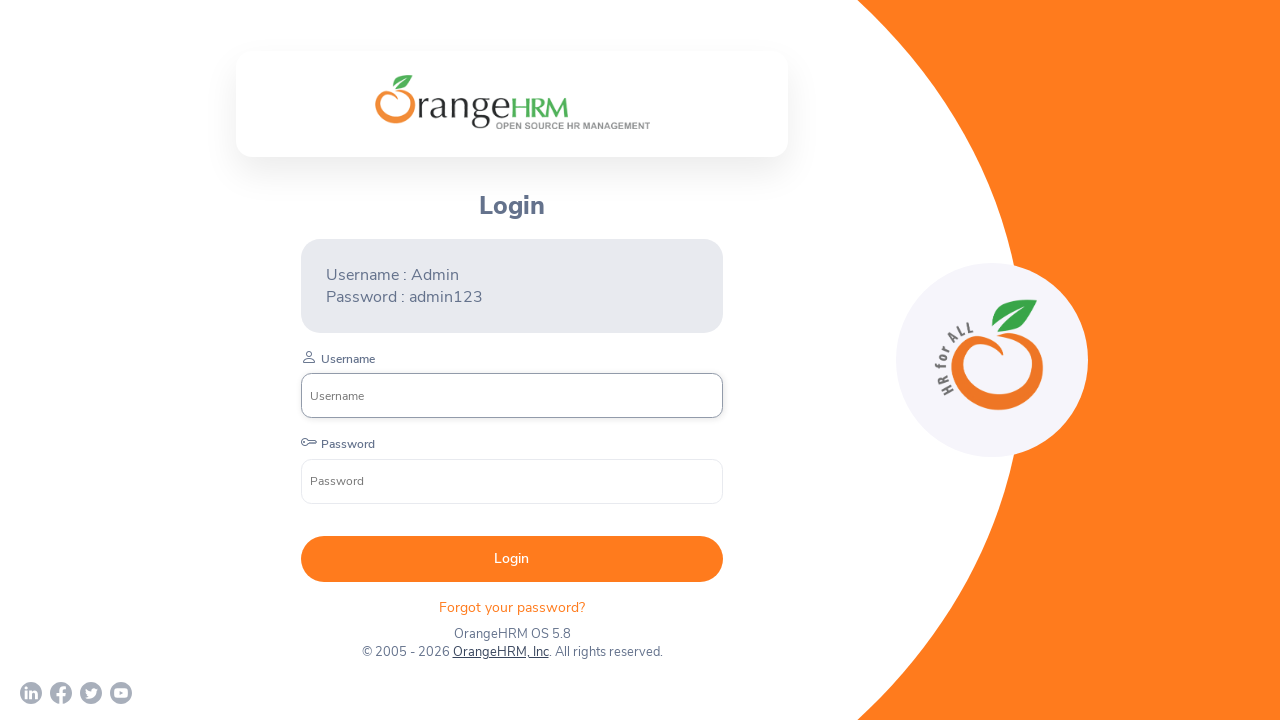

Verified Login button is visible on the page
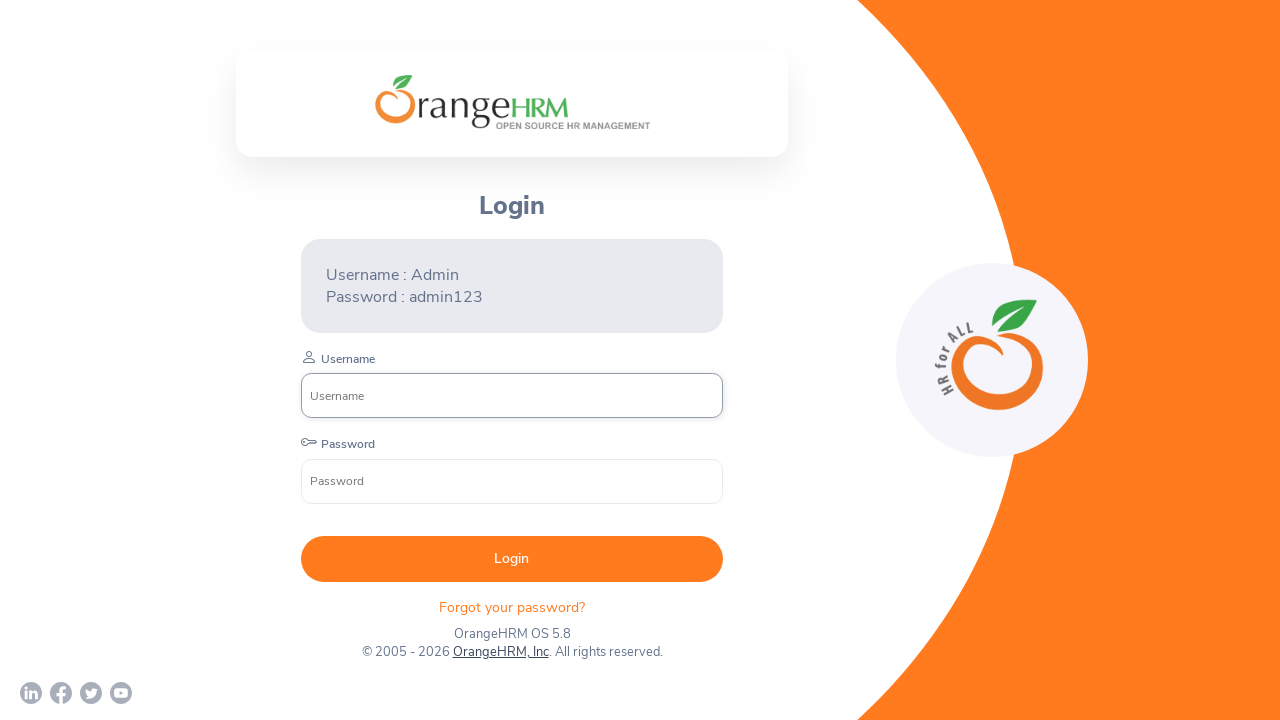

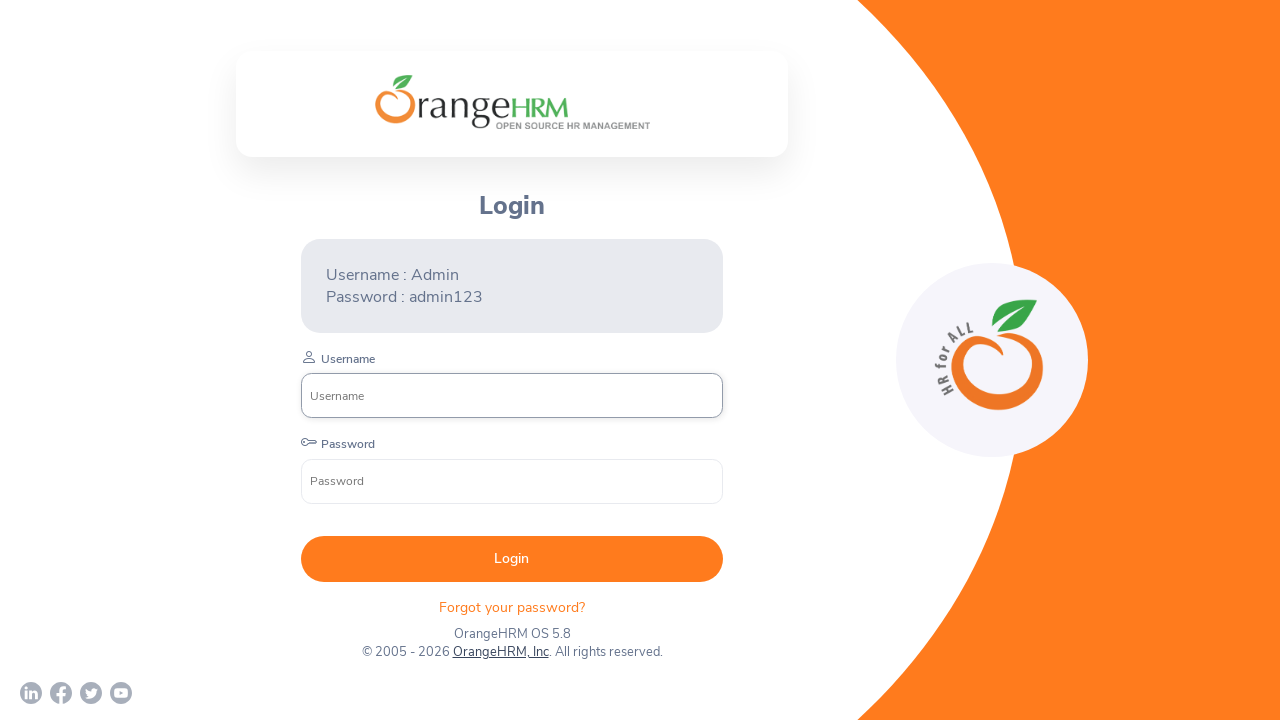